Tests radio button selection functionality by navigating to the DemoQA site, accessing the radio button section, and selecting different radio button options

Starting URL: https://demoqa.com/

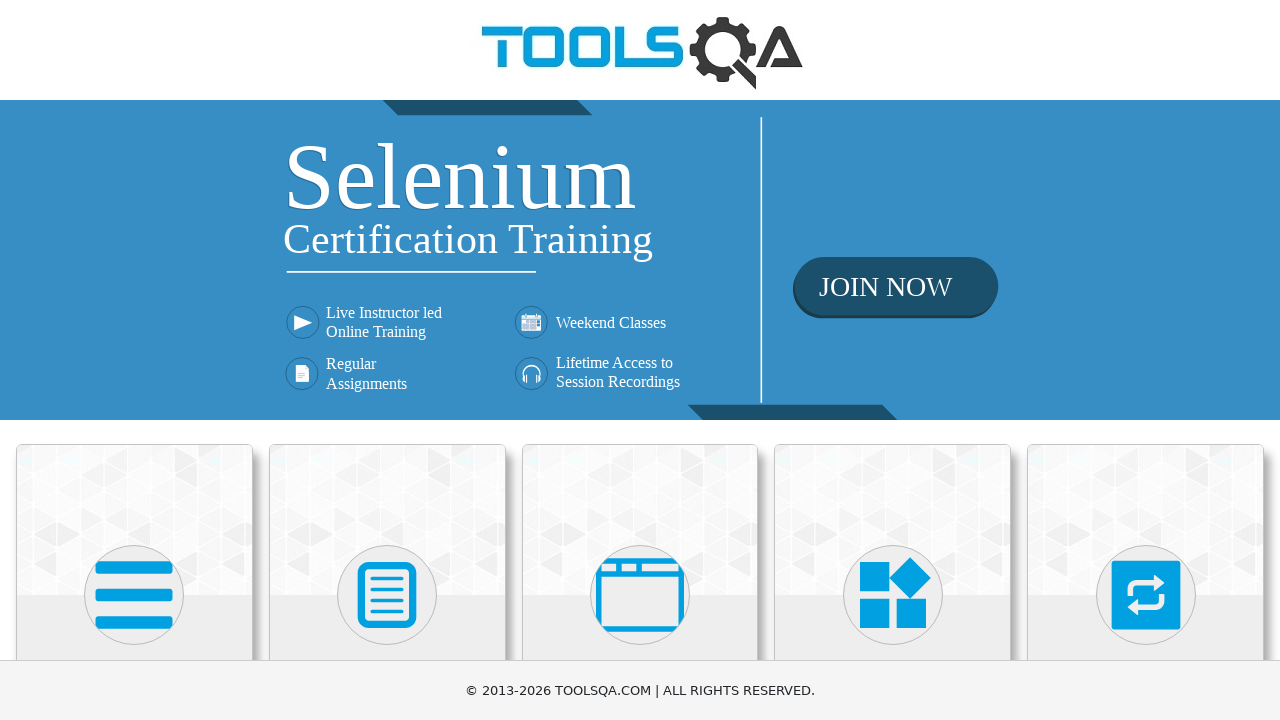

Clicked on Elements card to access the Elements section at (134, 520) on xpath=//div[@class='card mt-4 top-card'][1]
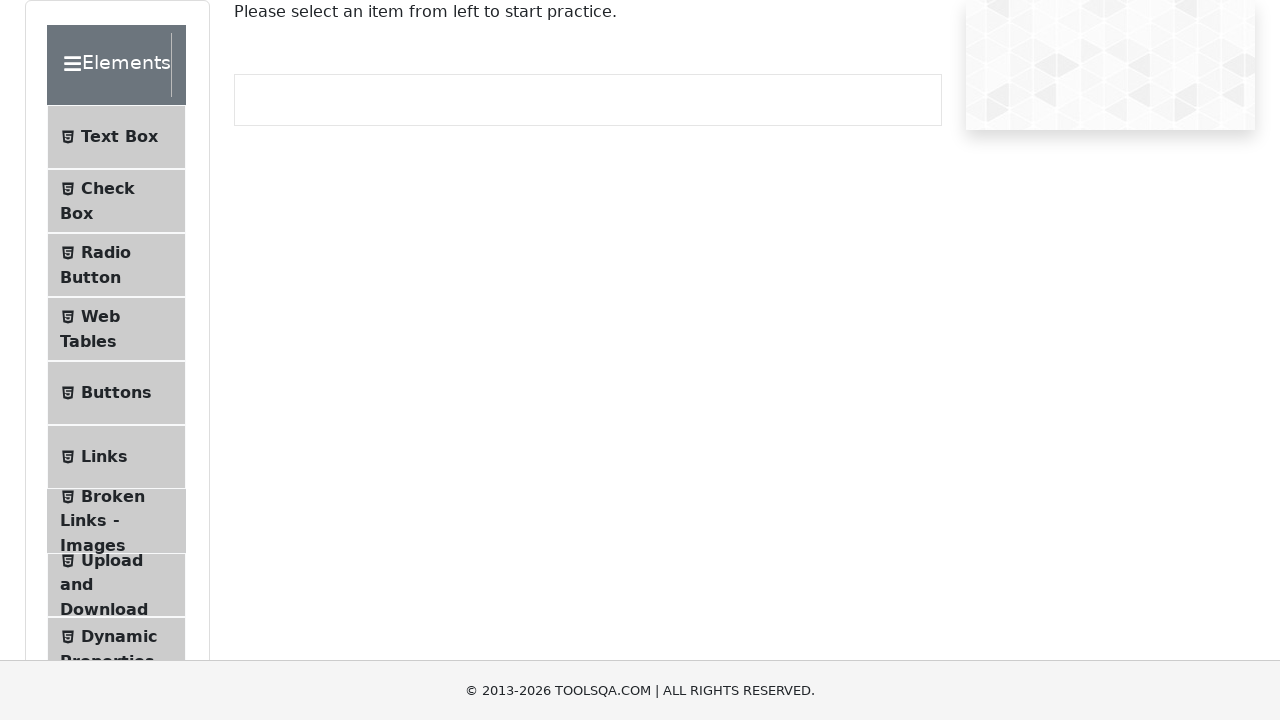

Clicked on Radio Button menu item to navigate to radio button section at (106, 252) on xpath=//span[contains(text(),'Radio Button')]
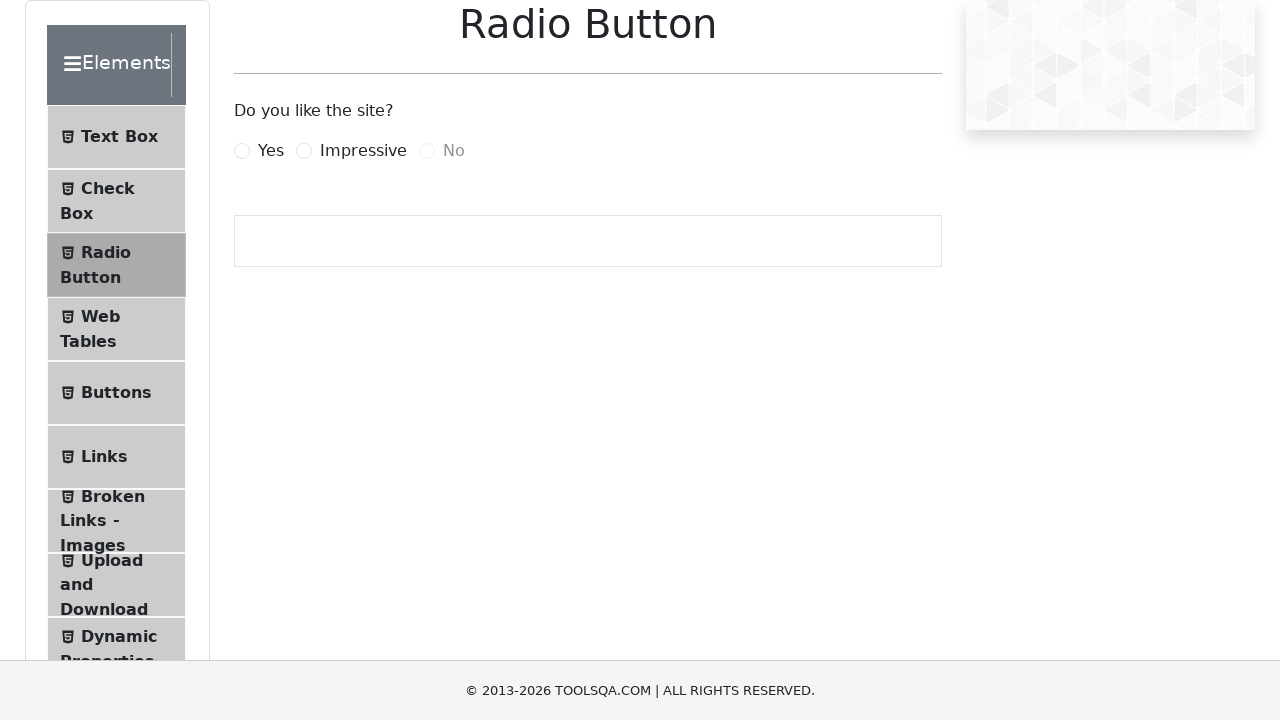

Selected 'Yes' radio button at (271, 151) on xpath=//label[text() = 'Yes']
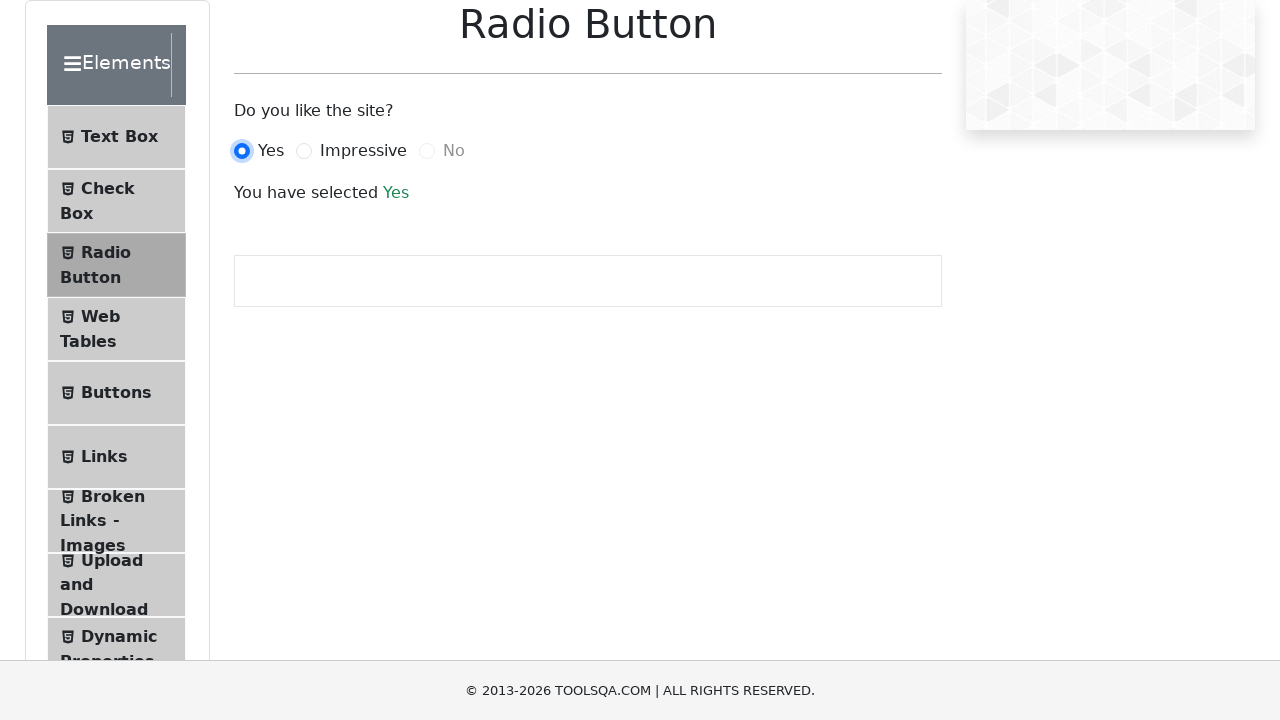

Selection message for 'Yes' radio button appeared
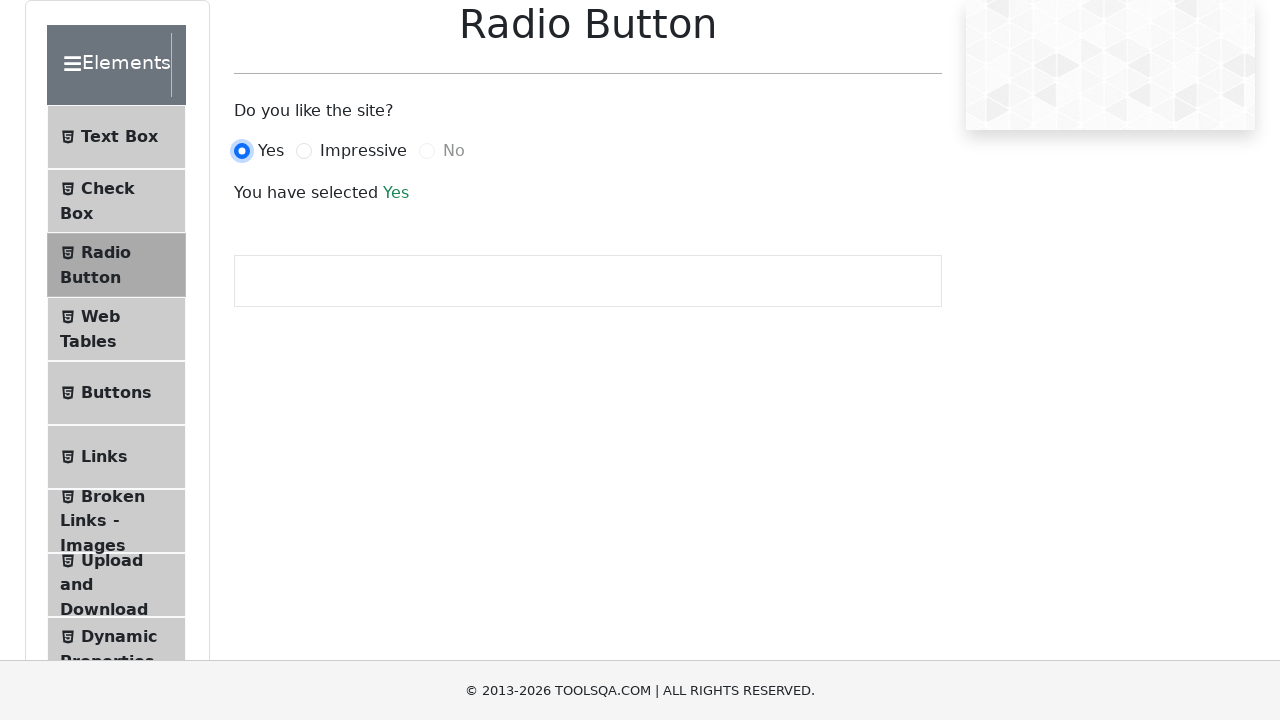

Selected 'Impressive' radio button at (363, 151) on xpath=//label[text() = 'Impressive']
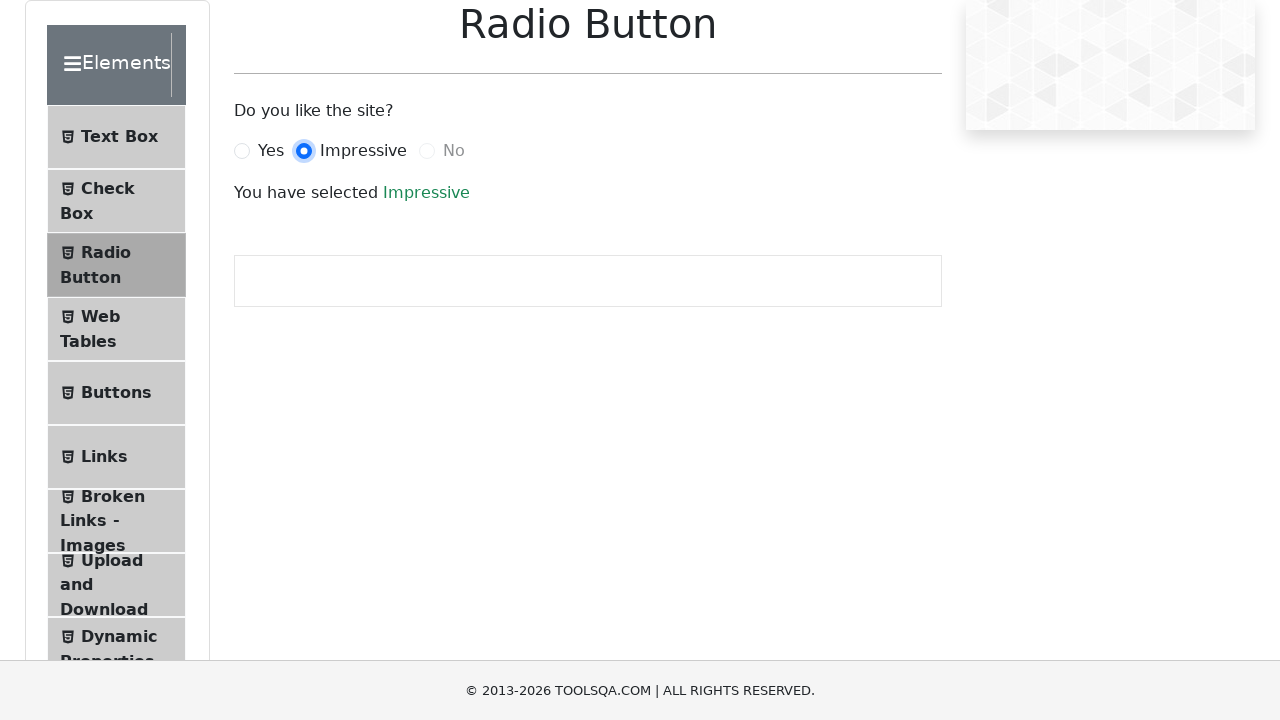

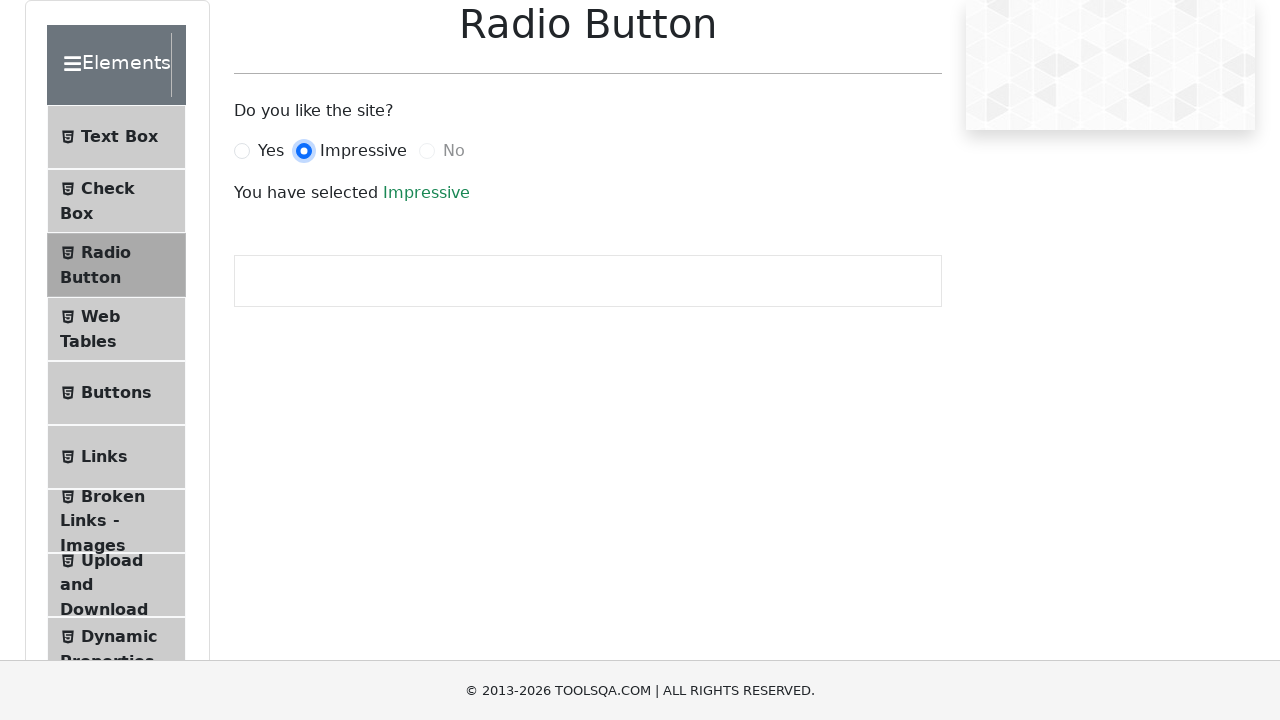